Tests browser popup window handling by clicking a button that opens a new message window, switching to that popup window, then closing it and returning to the main window.

Starting URL: https://demoqa.com/browser-windows

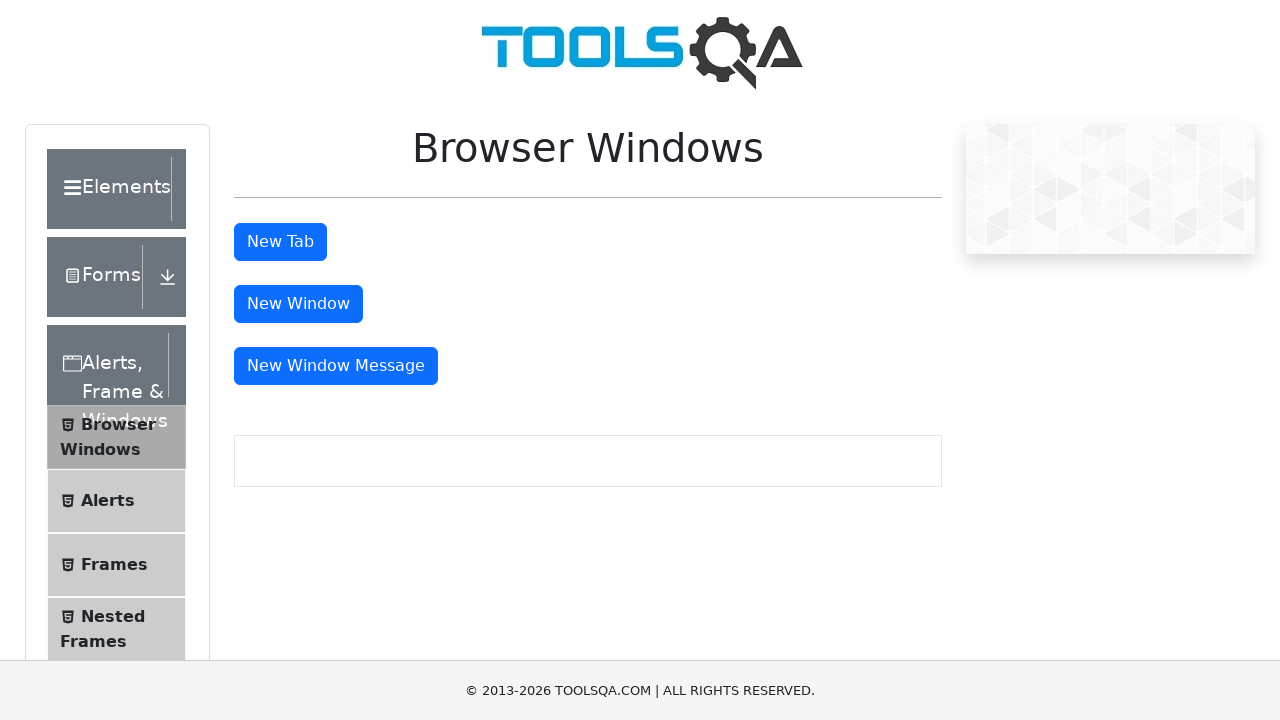

Clicked message window button to open popup at (336, 366) on #messageWindowButton
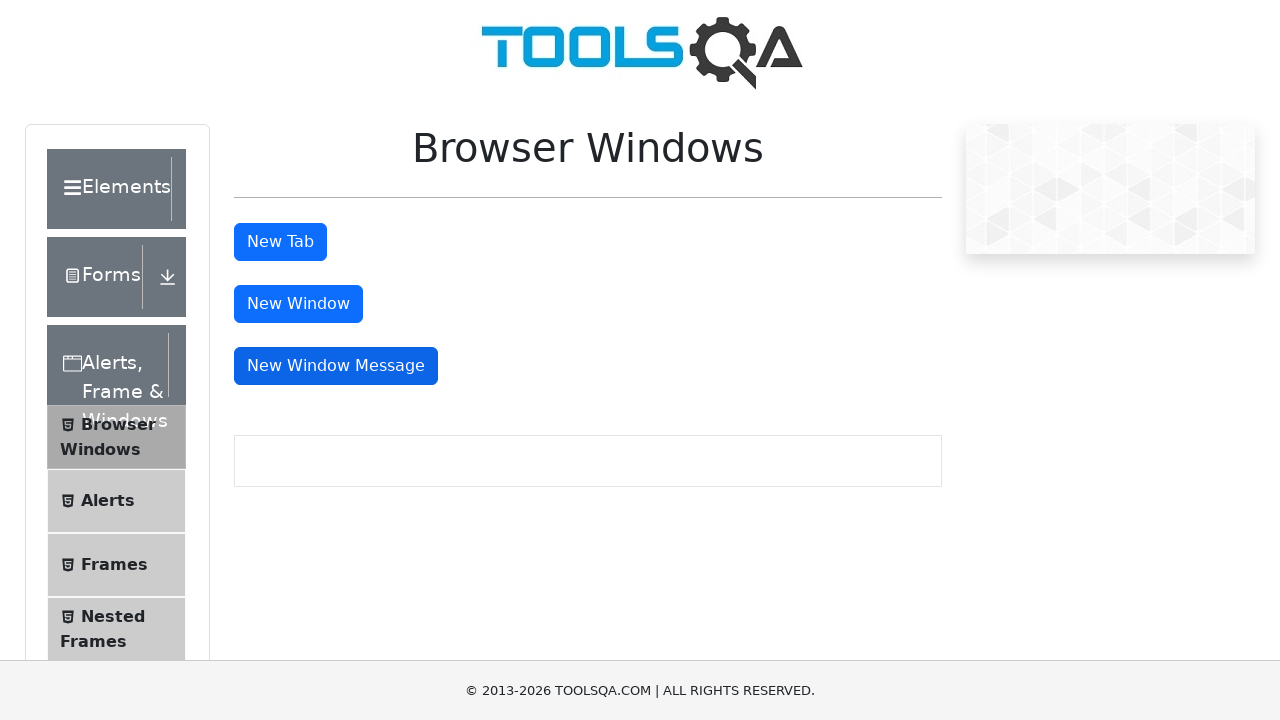

Waited 1 second for popup window to open
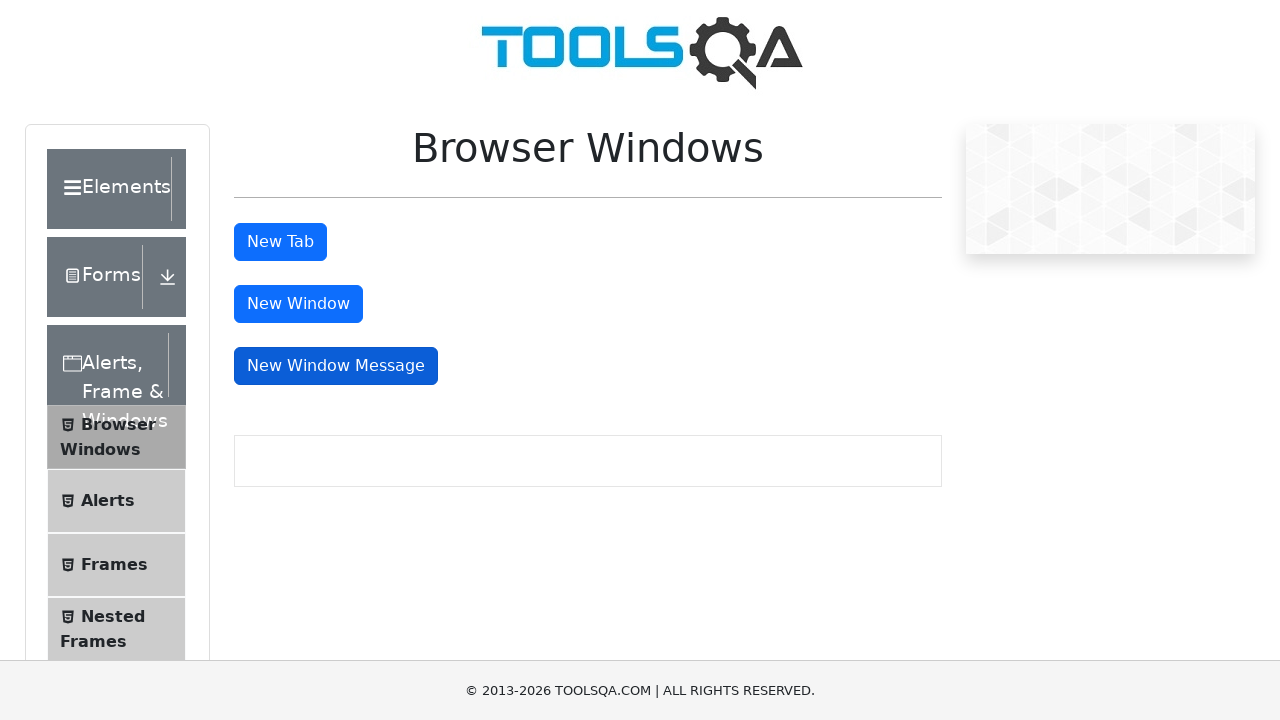

Retrieved all pages from browser context
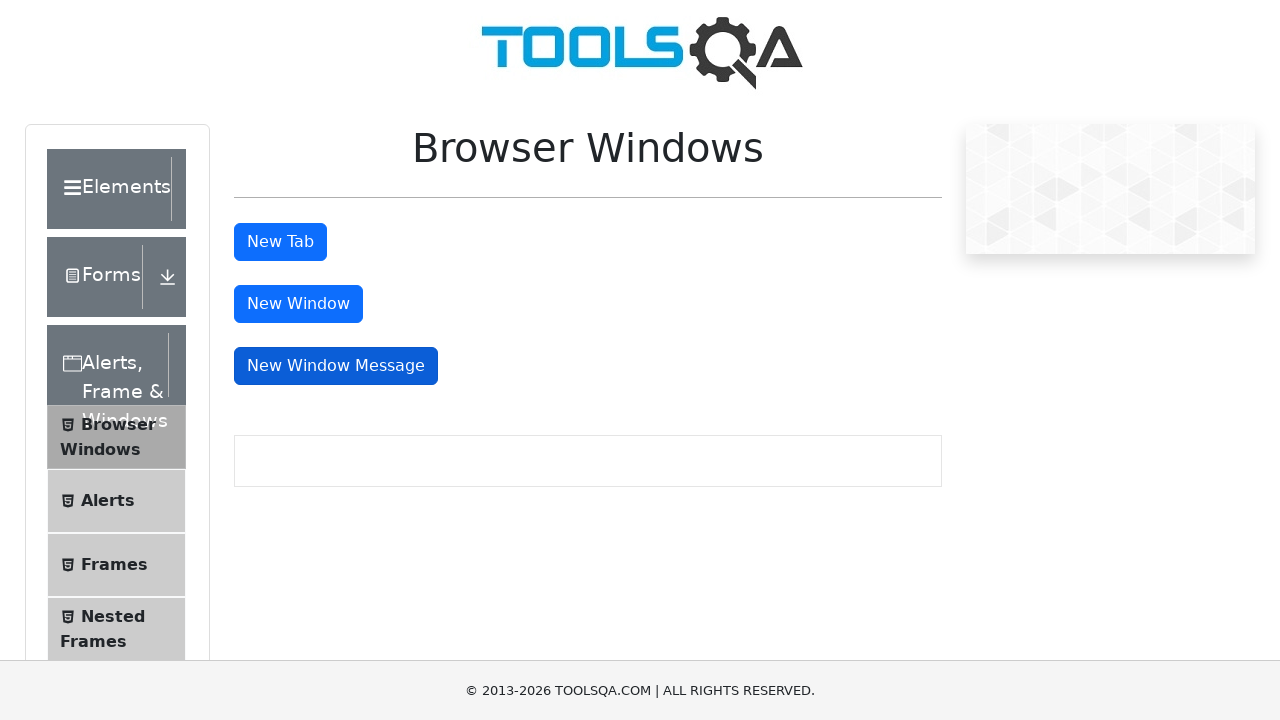

Found popup window in pages list
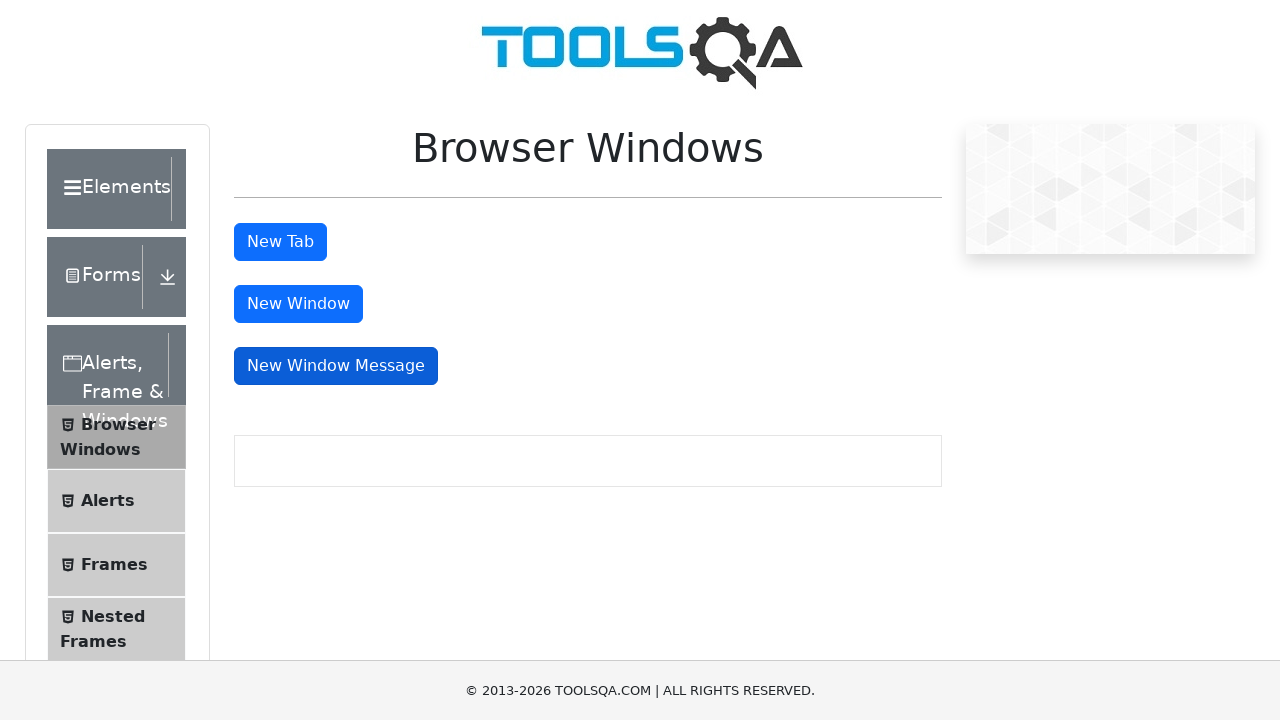

Popup content loaded and ready
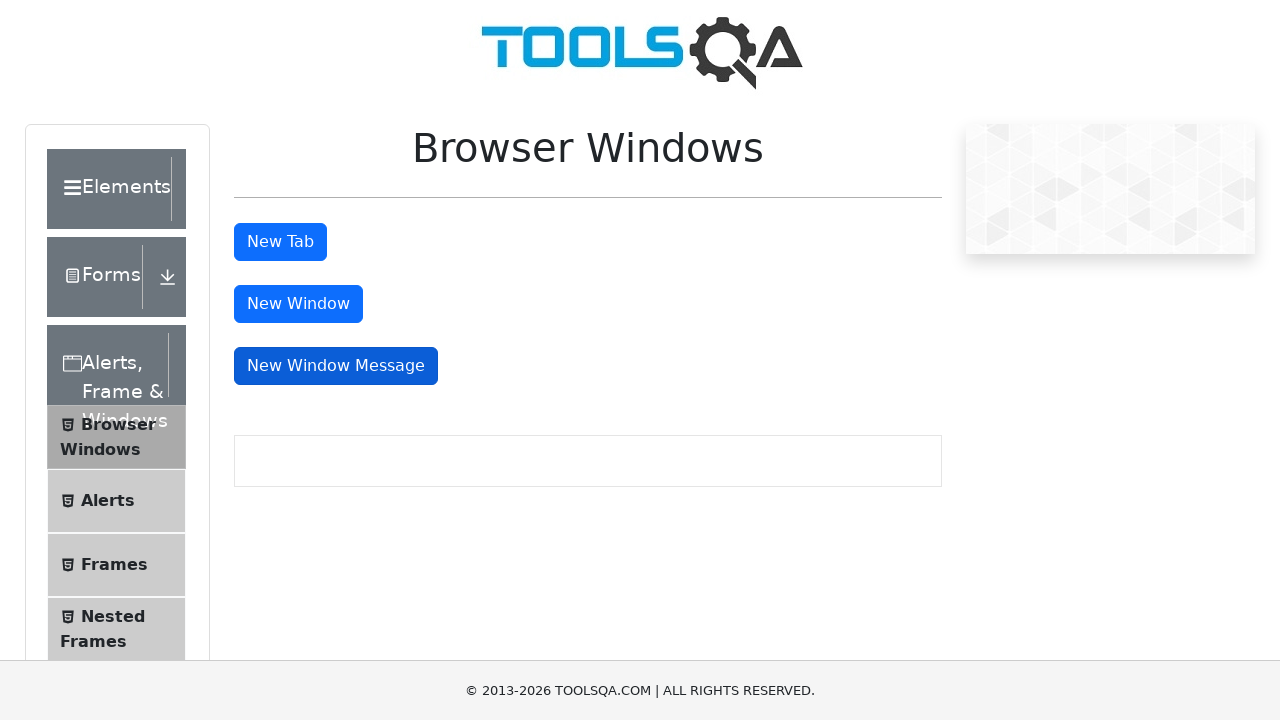

Closed the popup window
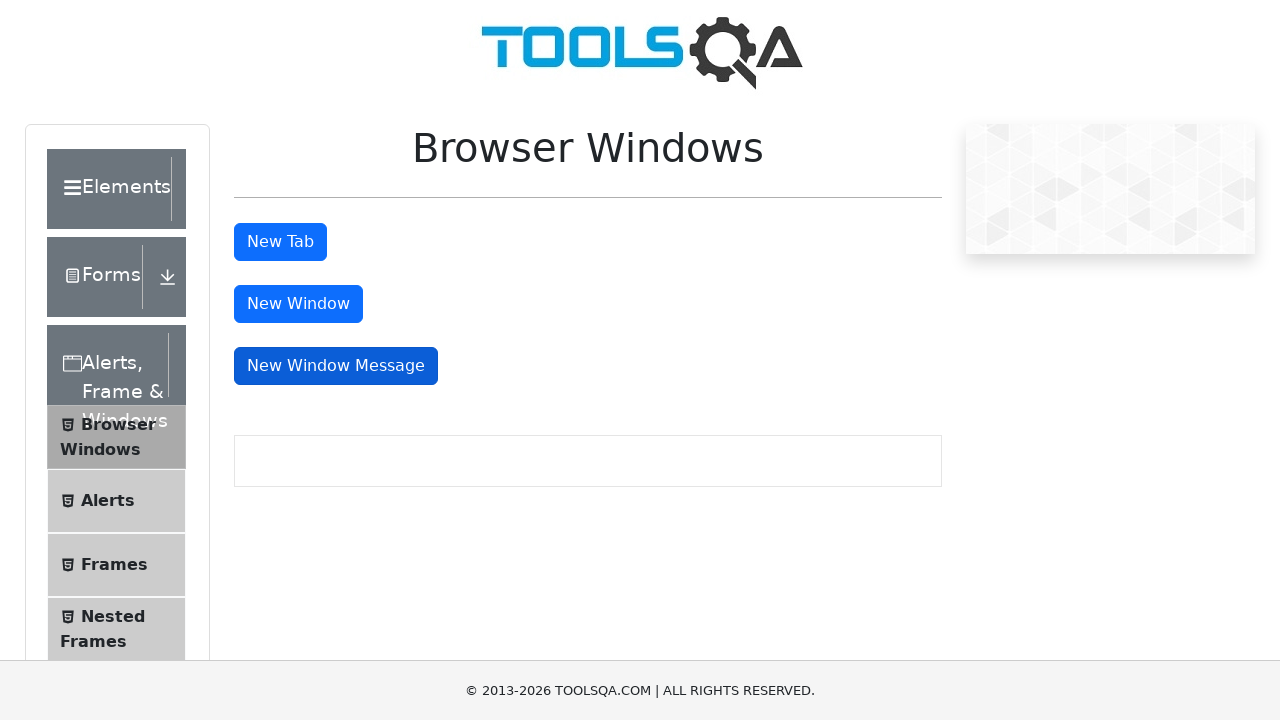

Verified message window button is visible on main window
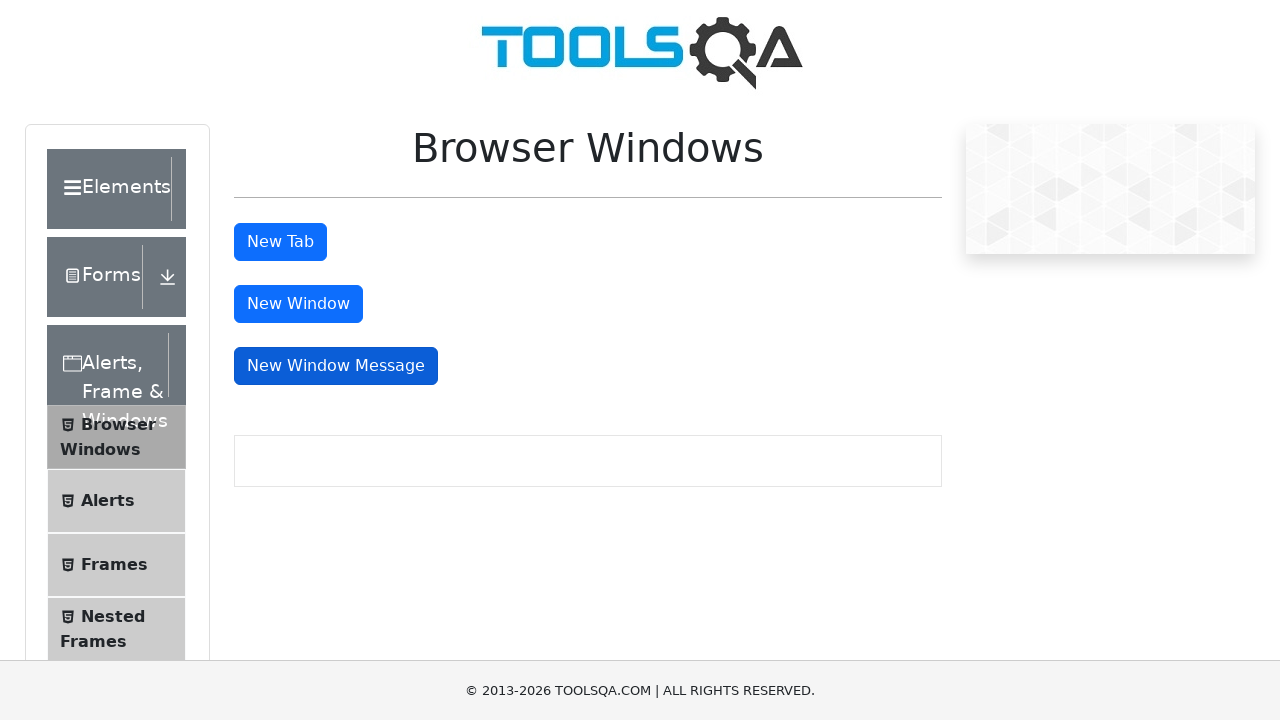

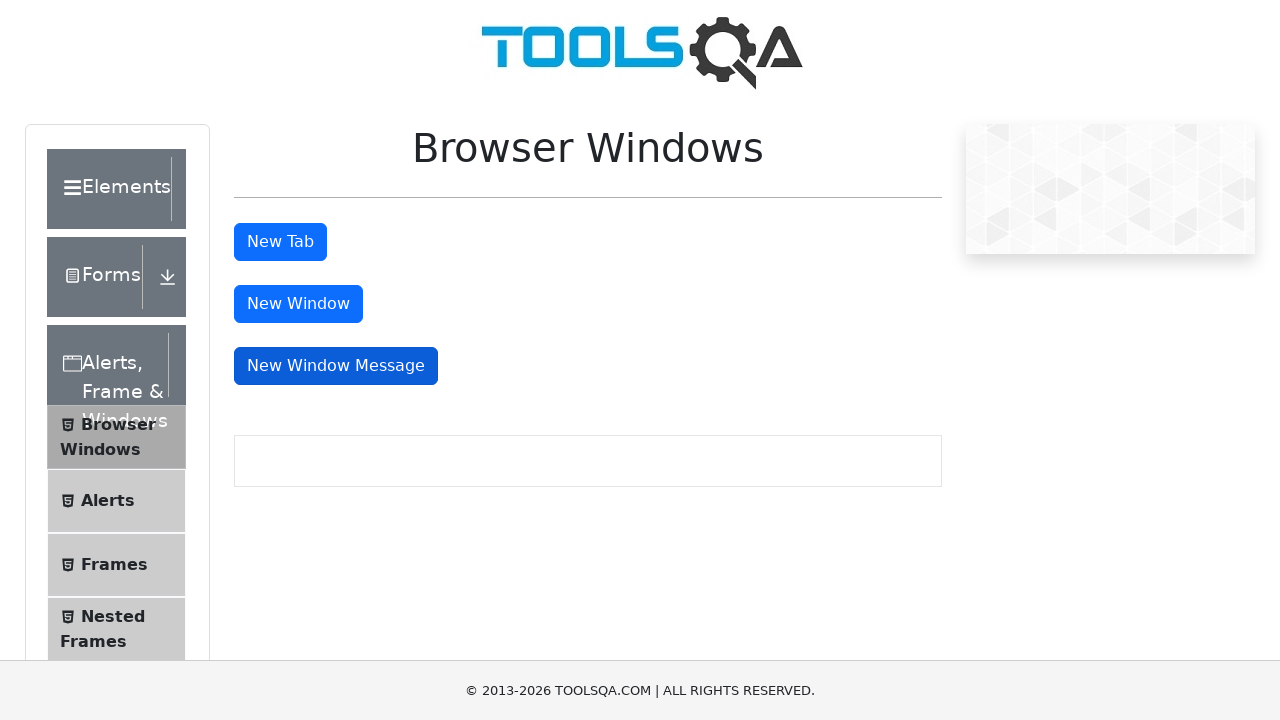